Tests registration form submission by filling in required and optional fields including name, email, phone, and address

Starting URL: http://suninjuly.github.io/registration1.html

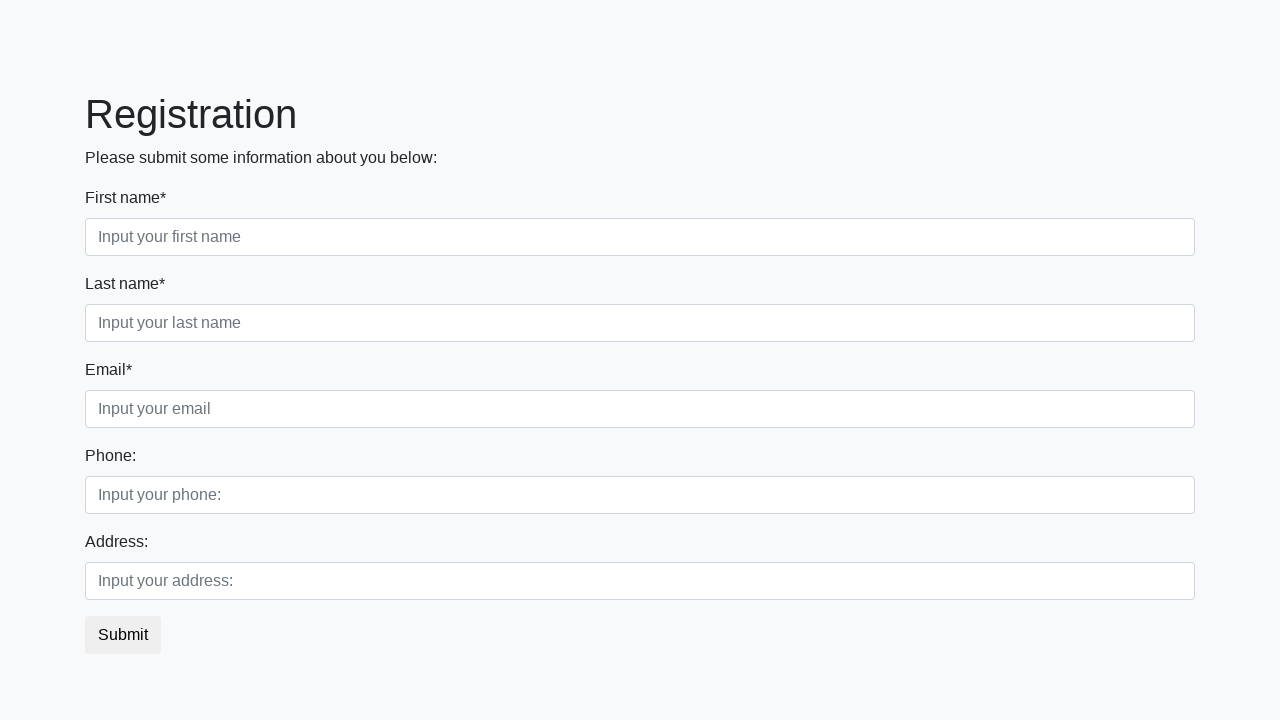

Filled first name field with 'Ivan' on xpath=//label[text() = 'First name*']/following-sibling::input
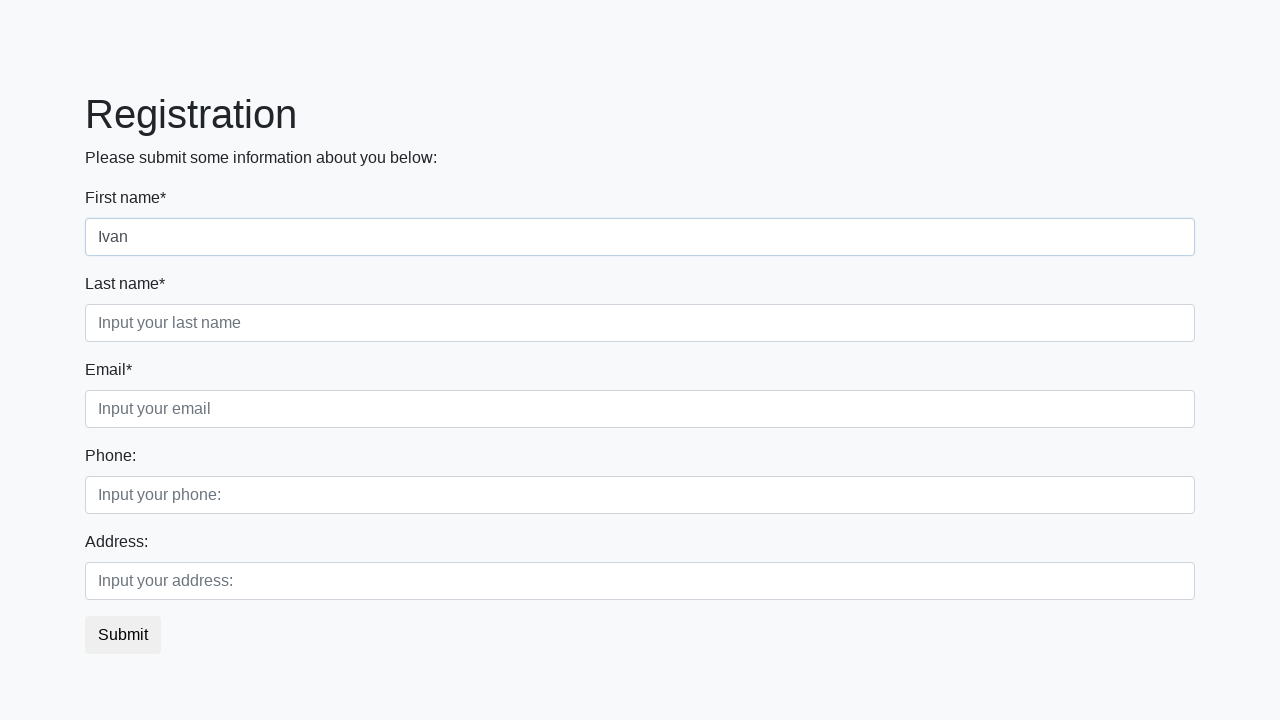

Filled last name field with 'Petrov' on xpath=//label[text() = 'Last name*']/following-sibling::input
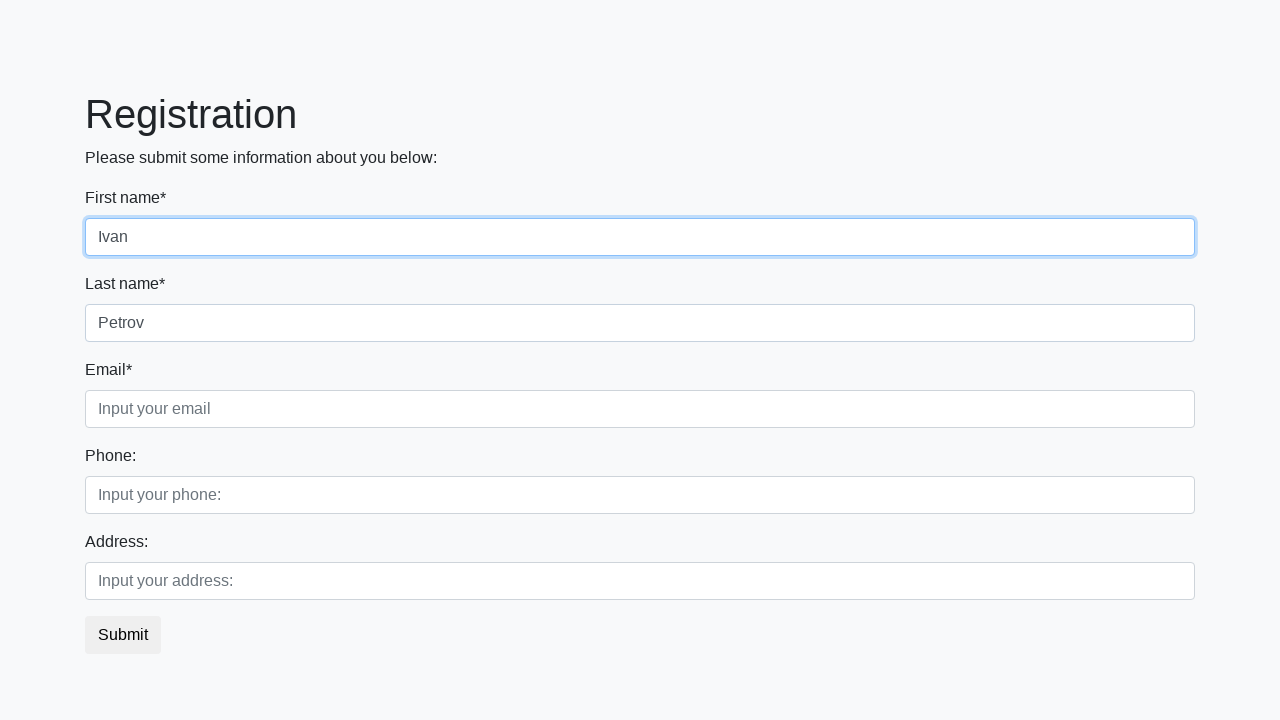

Filled email field with 'test@test.ru' on .third
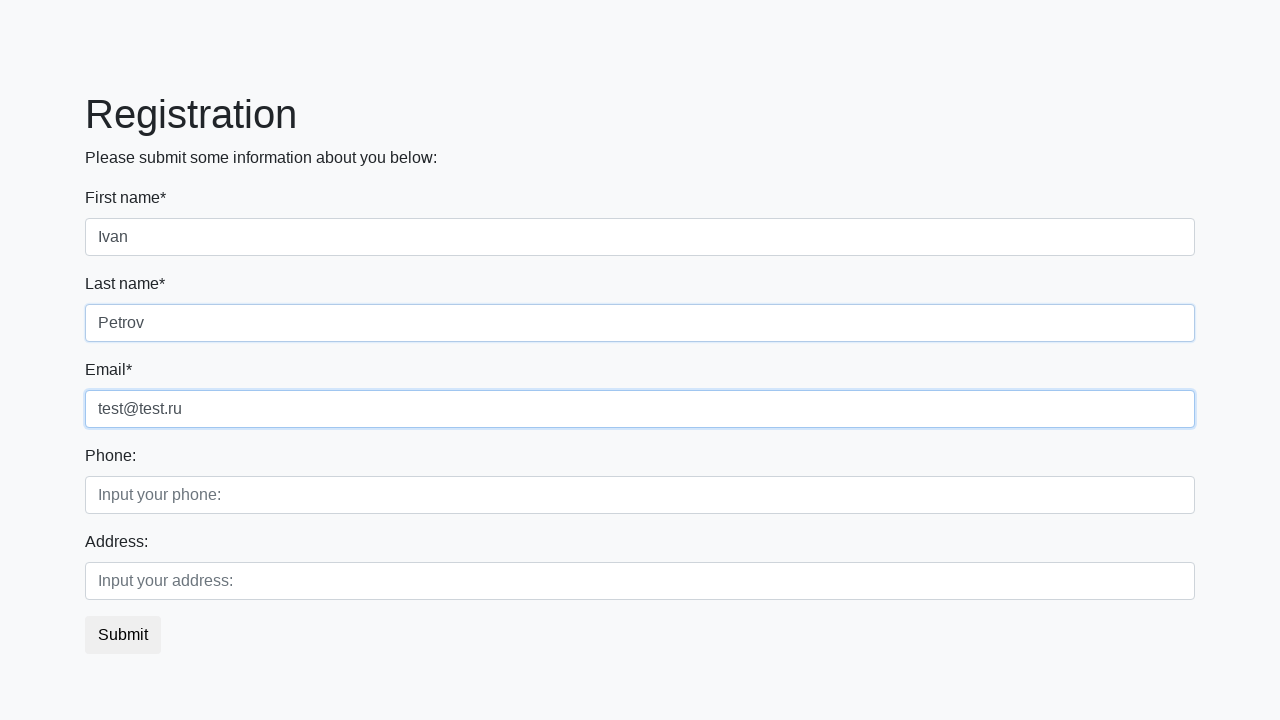

Filled phone field with '88005553535' on xpath=//div[2]/div/input[1]
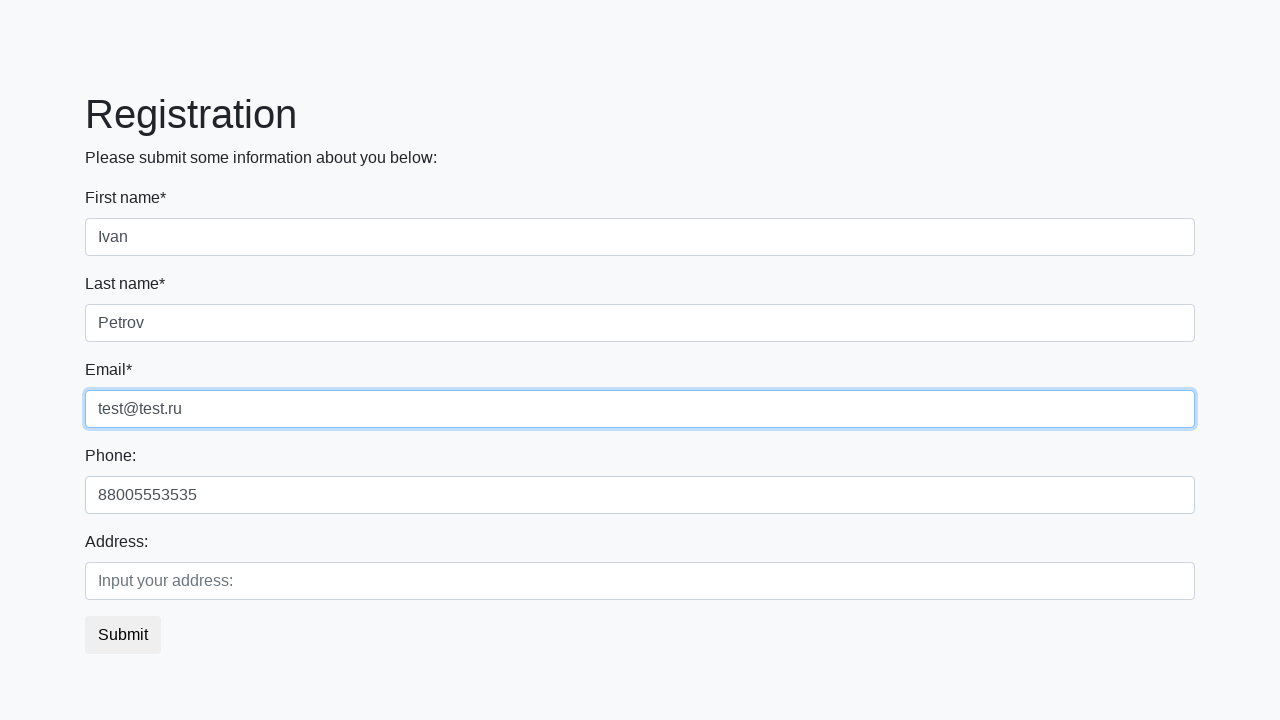

Filled address field with 'Irinovskiy' on xpath=//div[2]/input
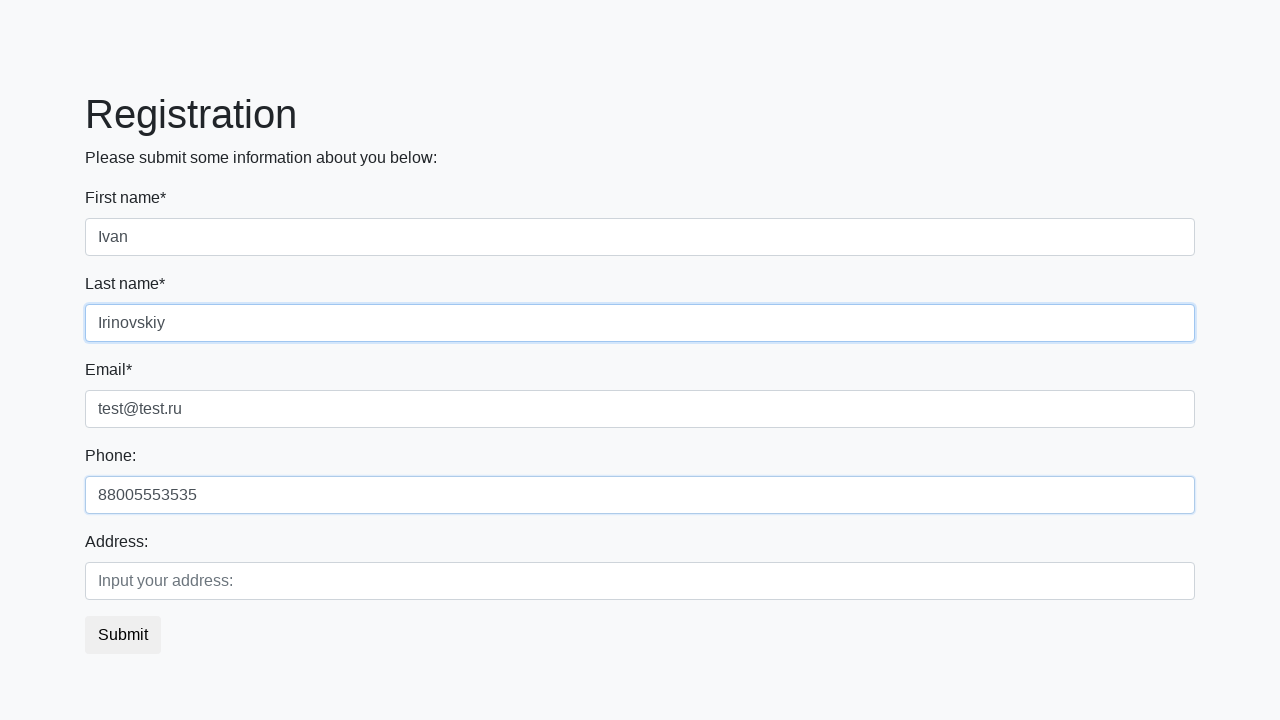

Clicked submit button to register at (123, 635) on button.btn
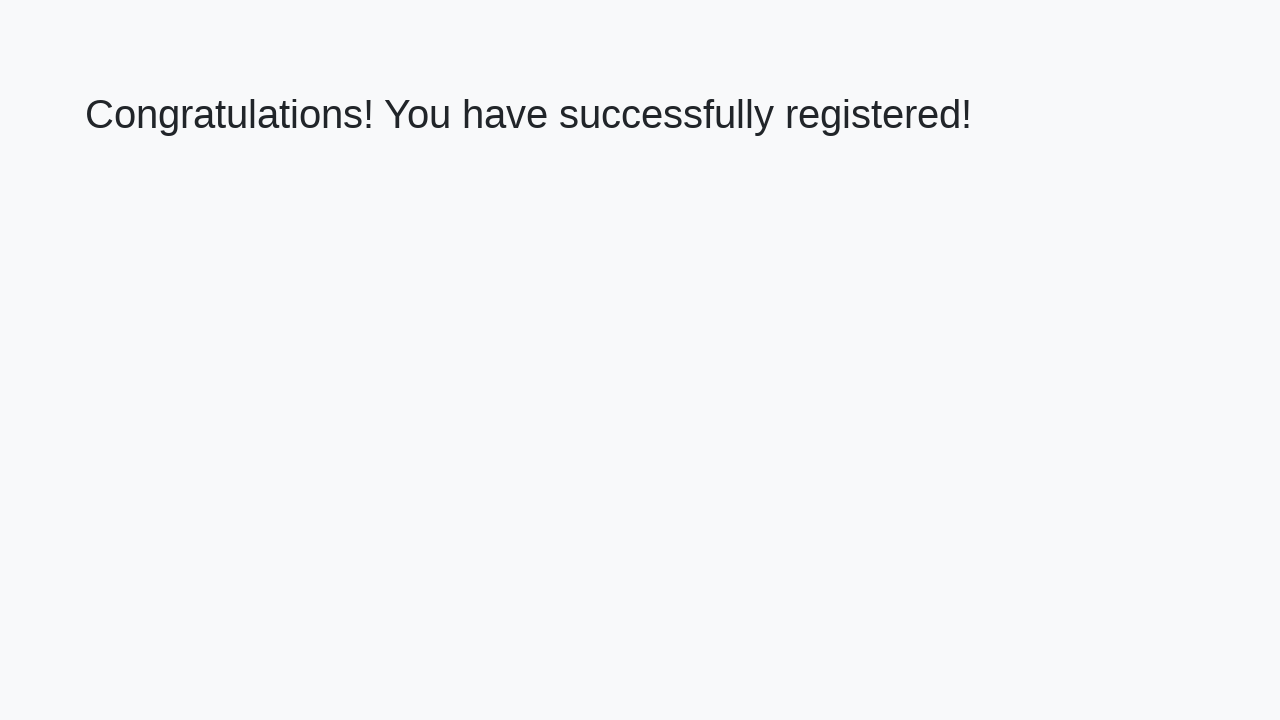

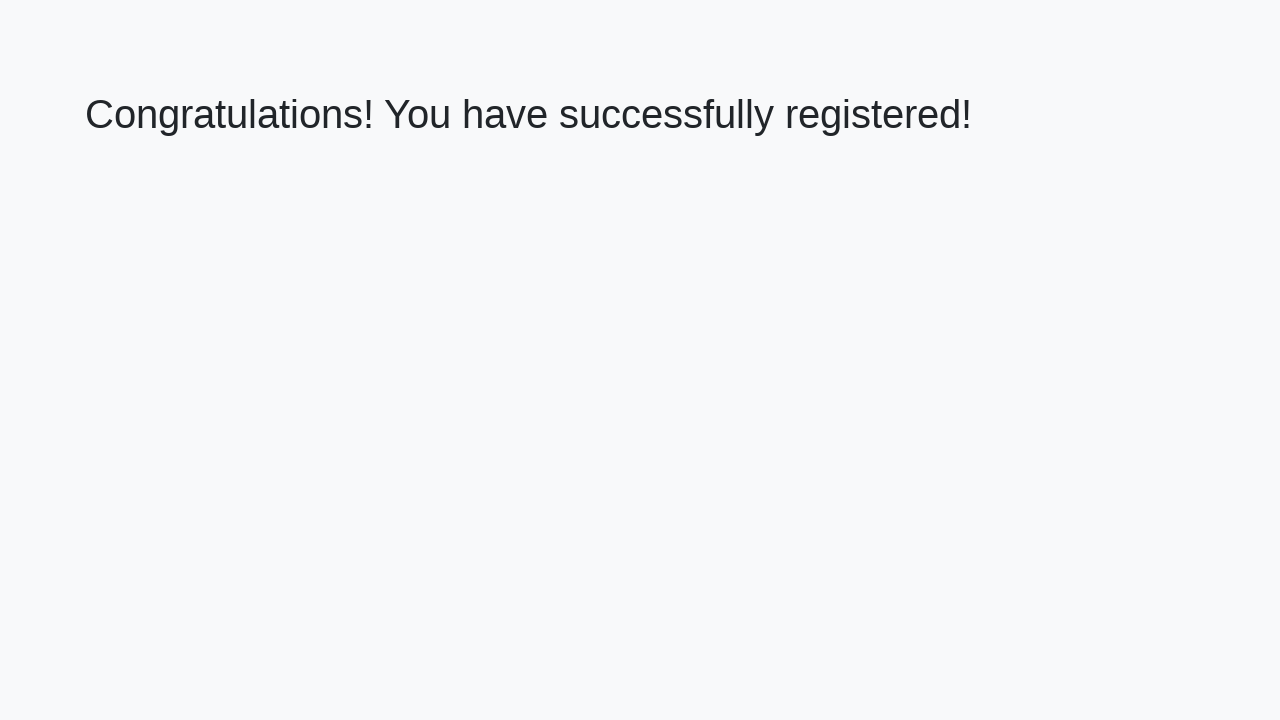